Tests drag and drop functionality on the jQuery UI demo page by dragging an element onto a droppable target and verifying the drop was successful.

Starting URL: https://jqueryui.com/droppable/

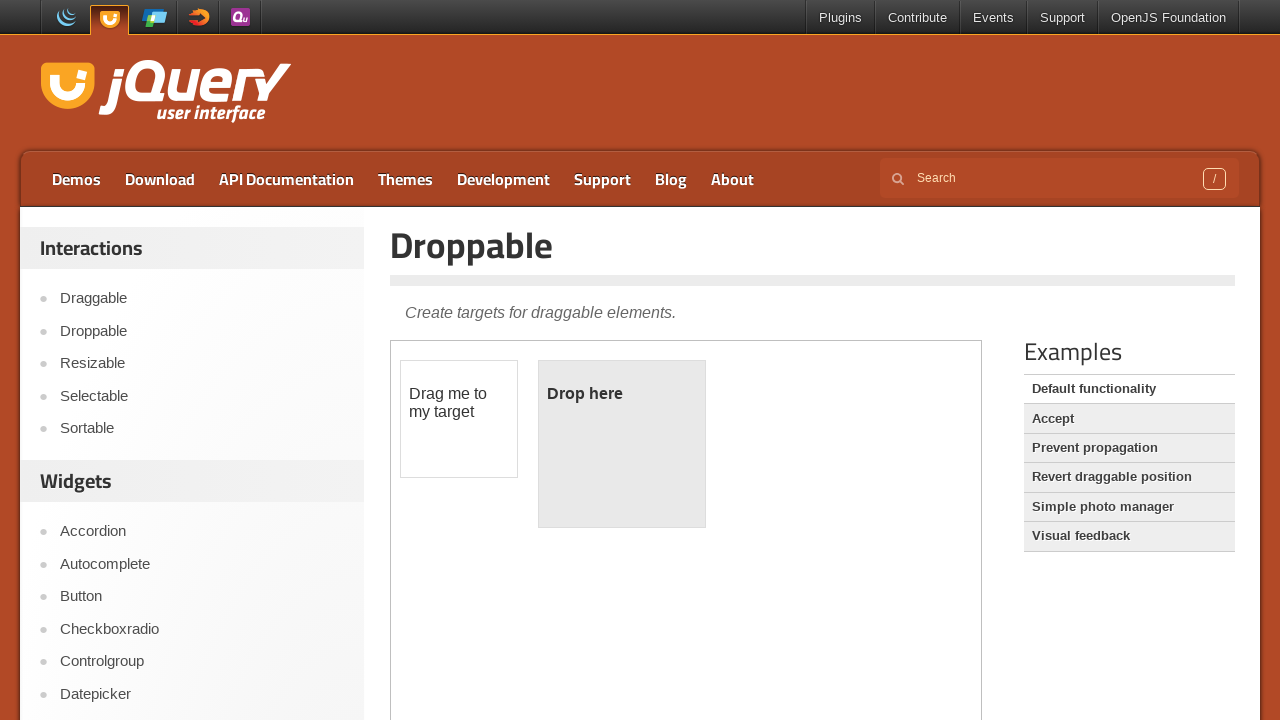

Located demo iframe containing draggable elements
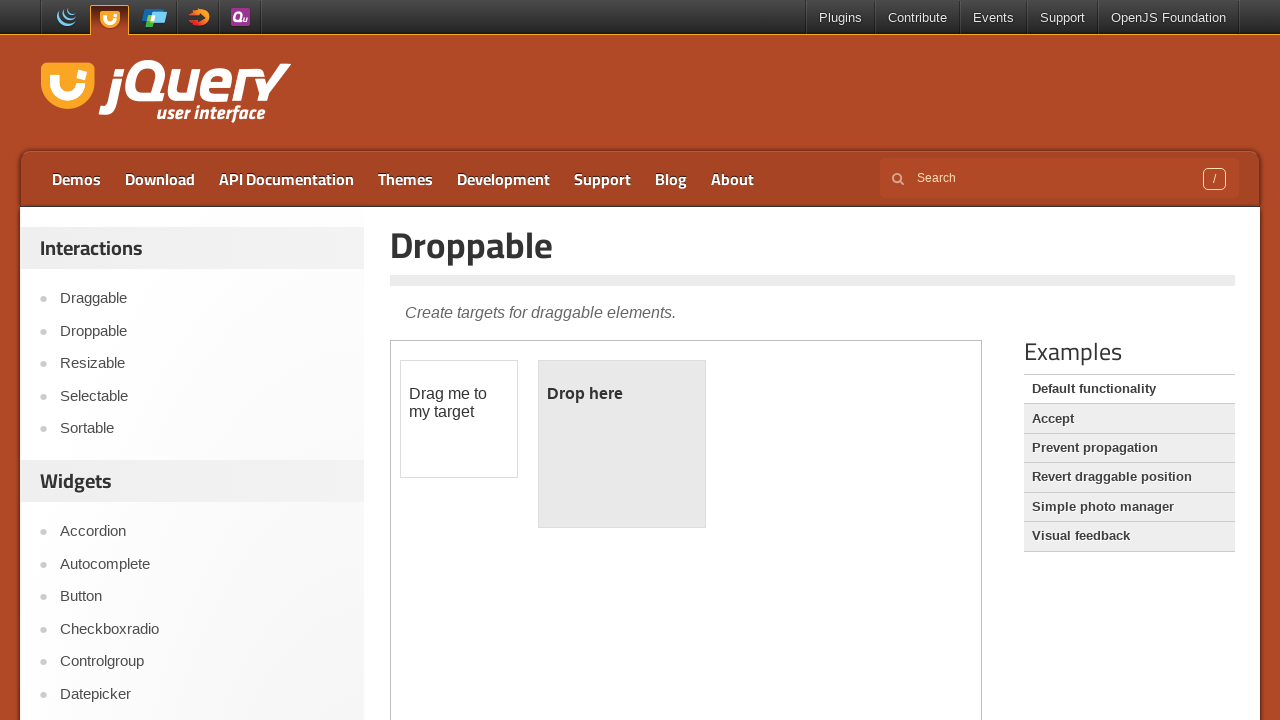

Located draggable element with id 'draggable'
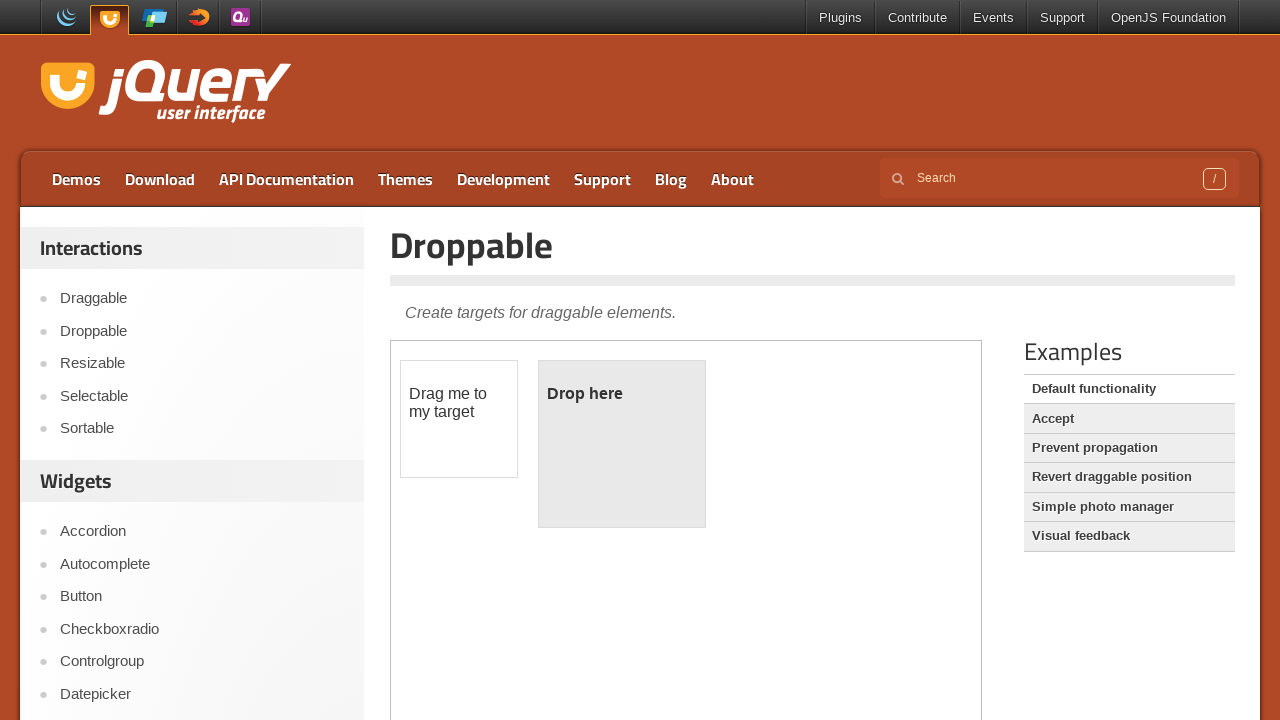

Located droppable target element with id 'droppable'
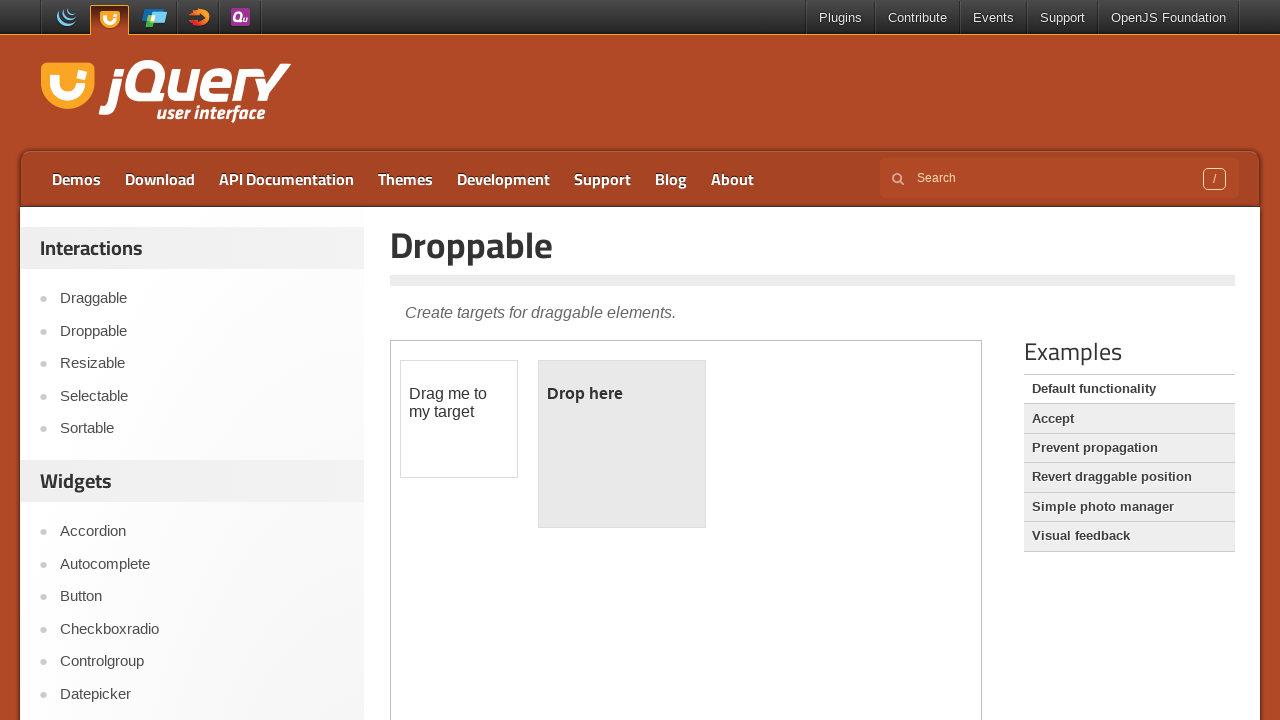

Dragged draggable element onto droppable target at (622, 444)
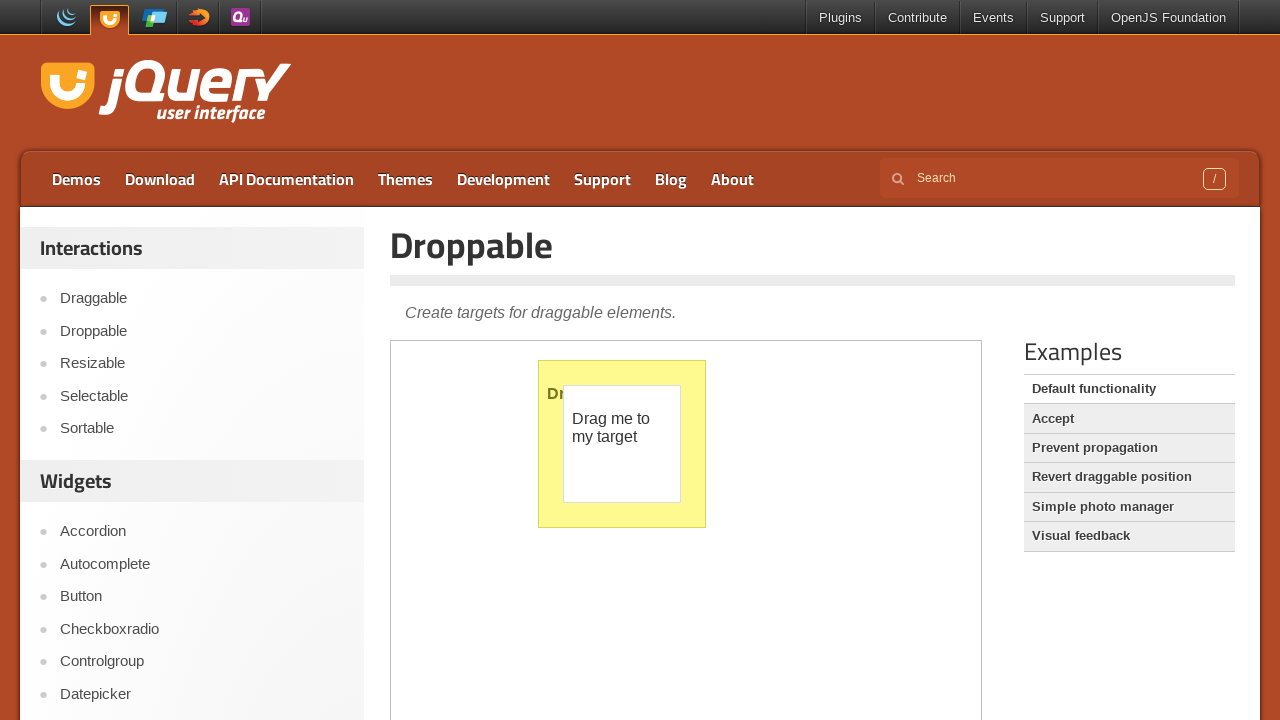

Verified drop was successful - droppable element text changed to 'Dropped!'
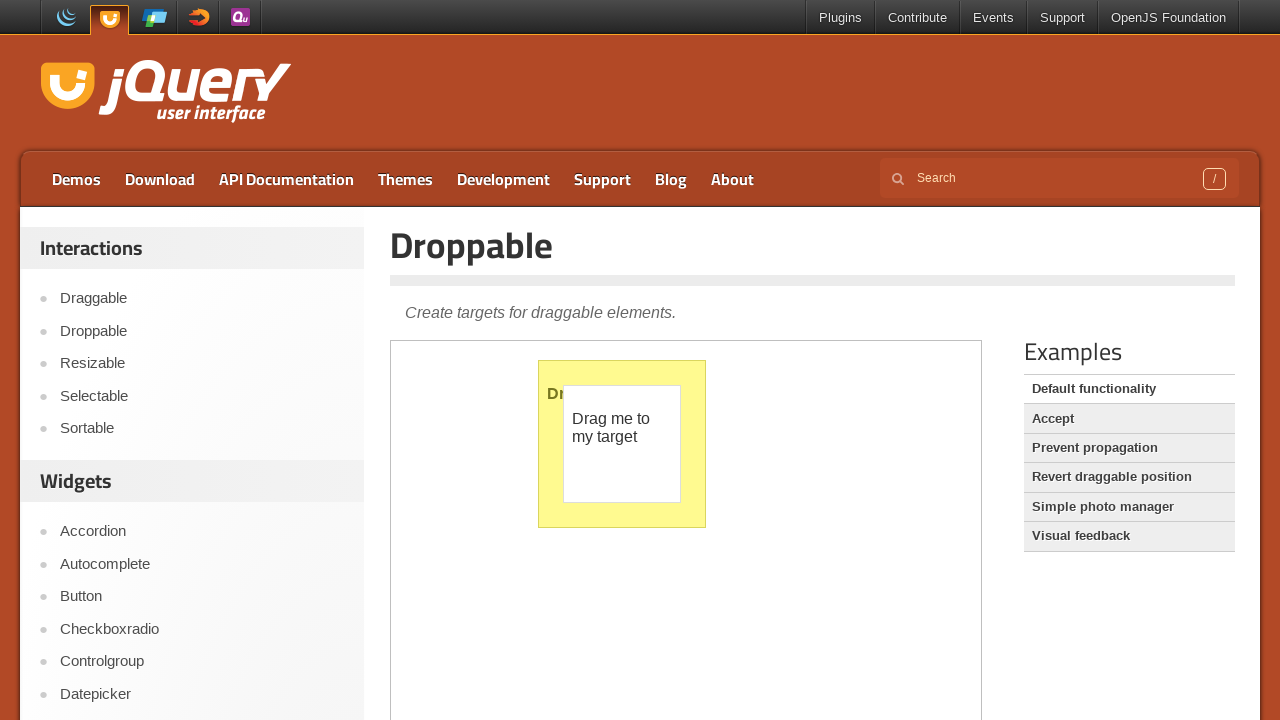

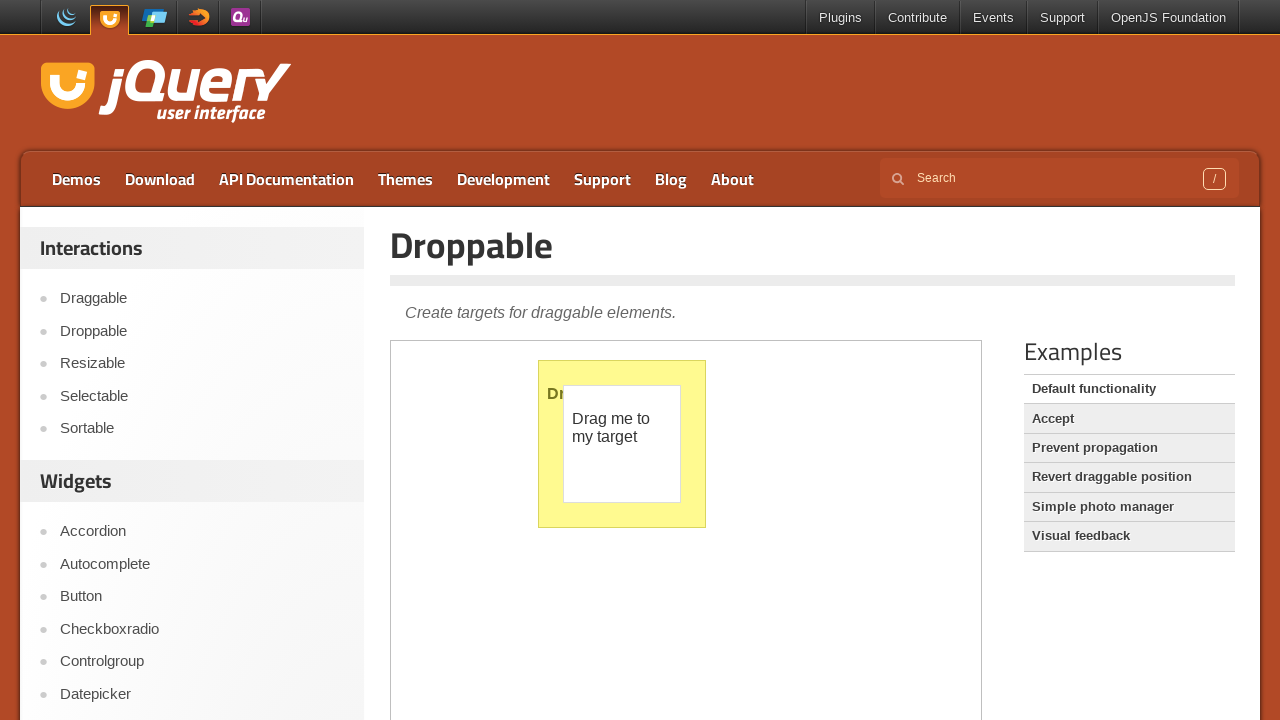